Tests mouse hover functionality on a nested menu by hovering over Main Item 2, then SUB SUB LIST, and finally Sub Sub Item 2 to reveal nested menu items.

Starting URL: https://demoqa.com/menu

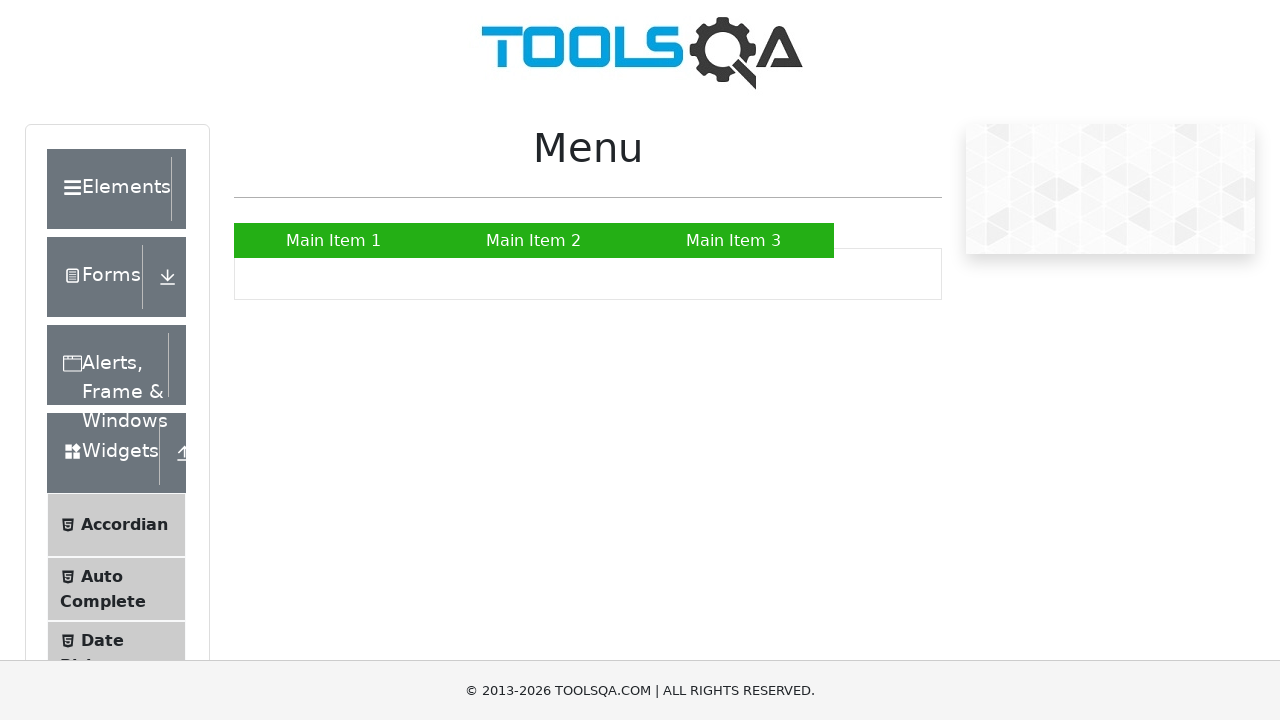

Located Main Item 2 using XPath selector
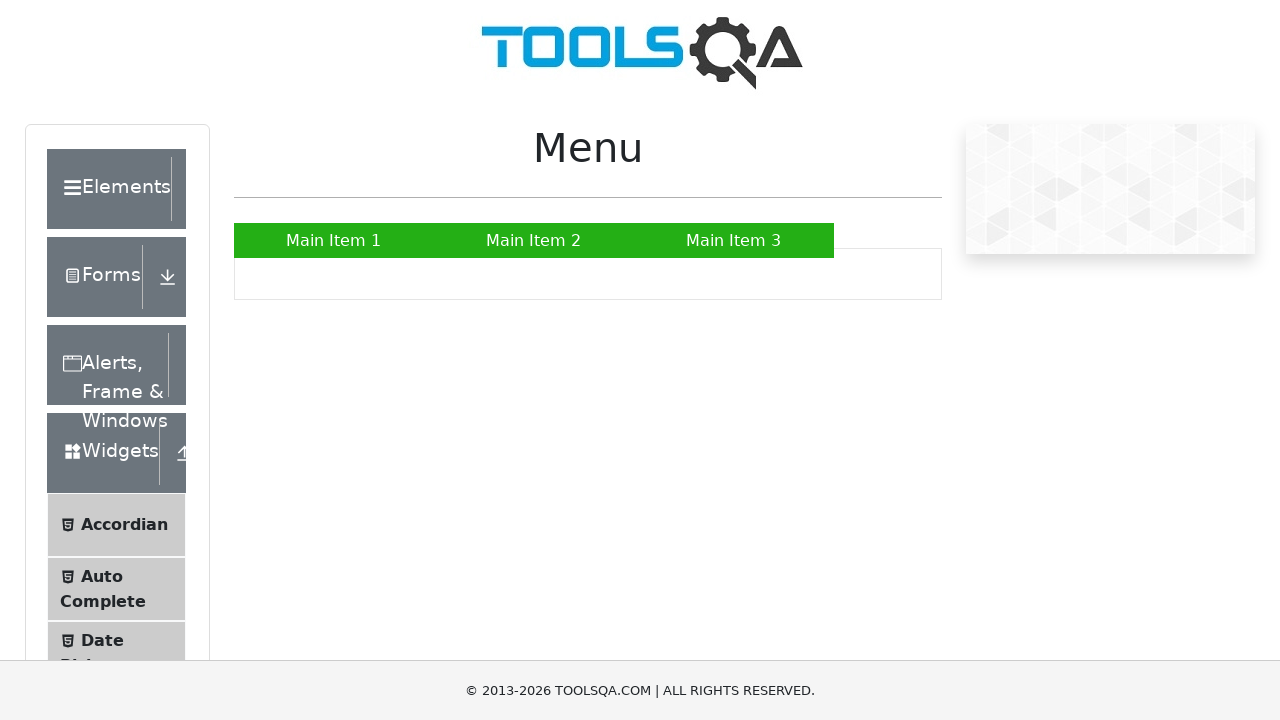

Hovered over Main Item 2 to reveal submenu
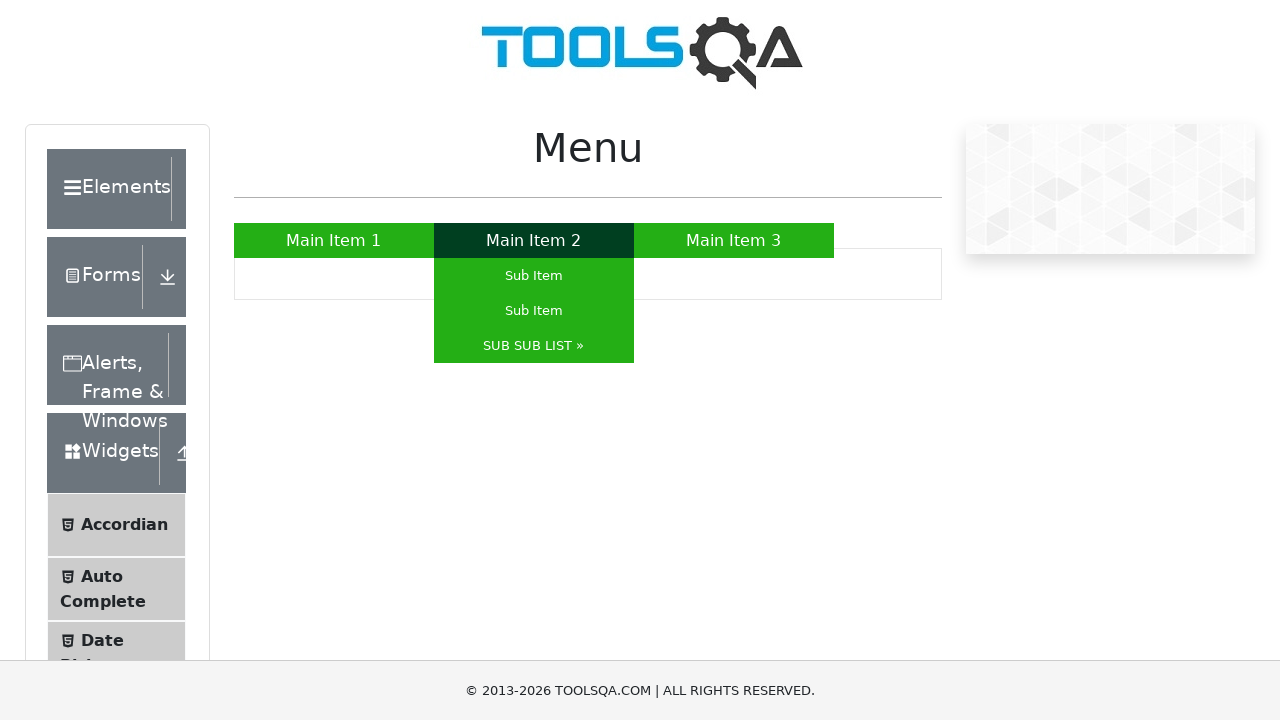

Located SUB SUB LIST submenu using XPath selector
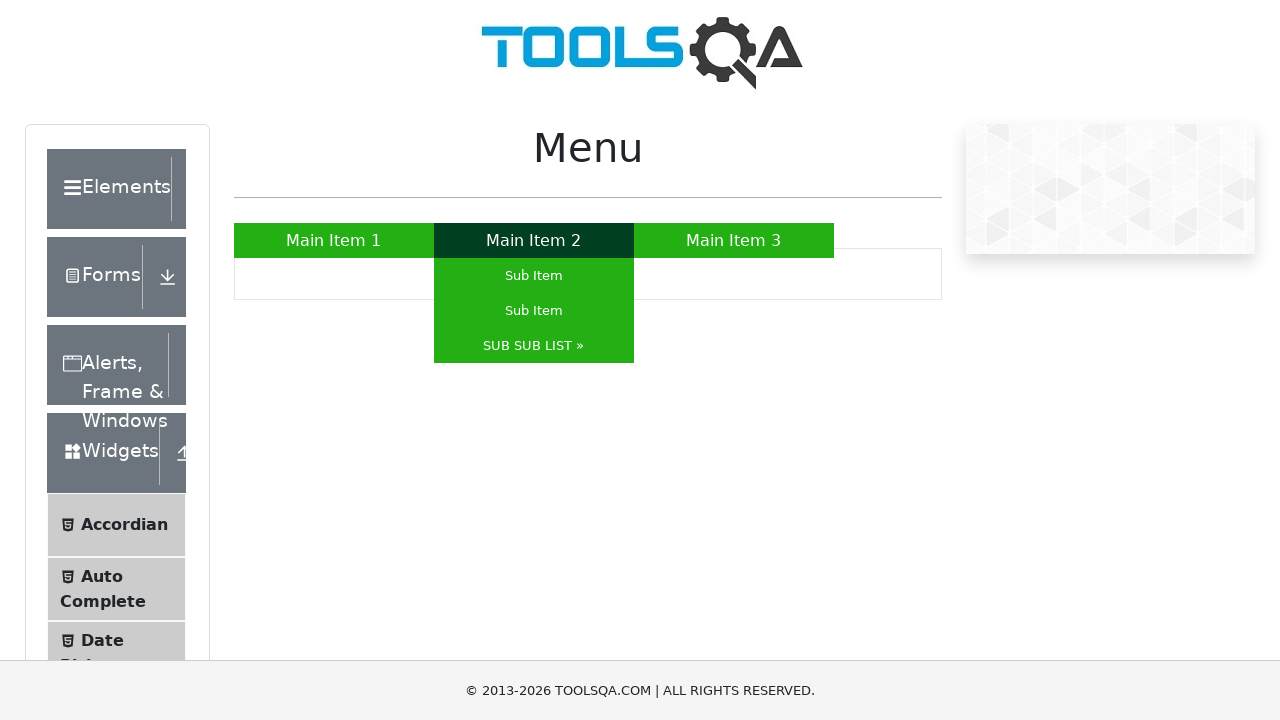

Hovered over SUB SUB LIST to reveal nested menu items
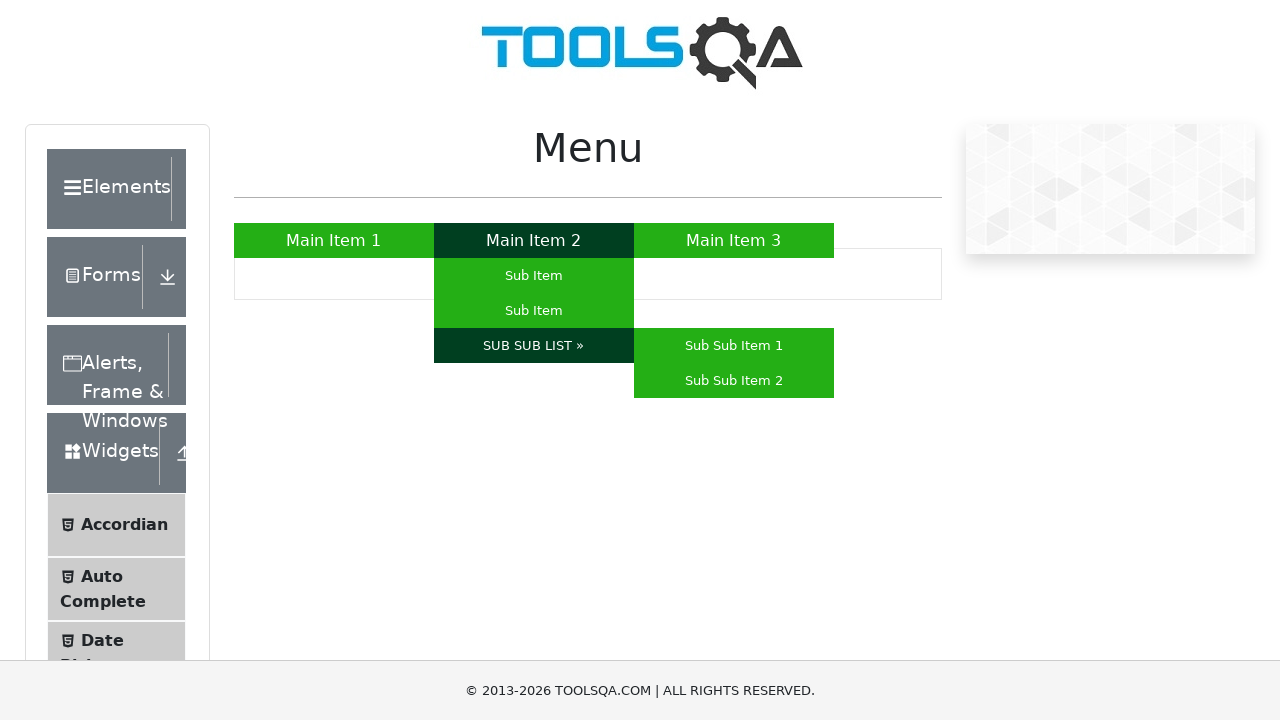

Located Sub Sub Item 2 using XPath selector
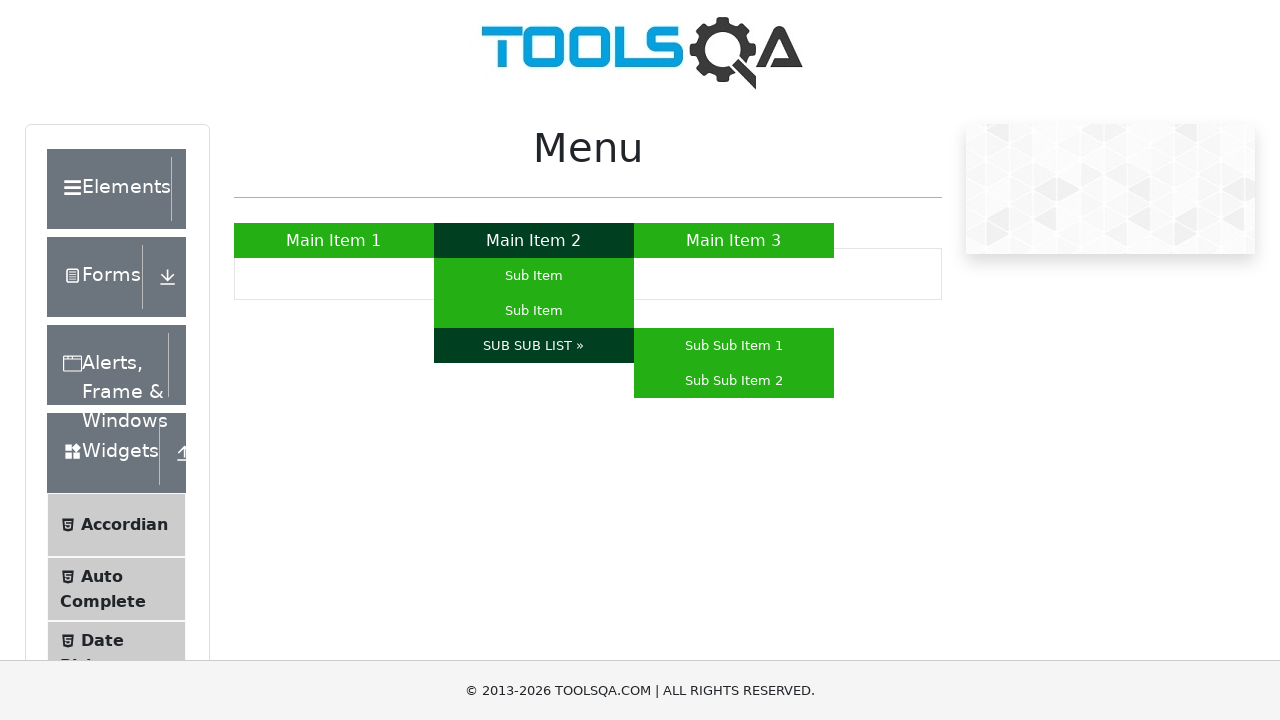

Hovered over Sub Sub Item 2 to complete nested menu navigation
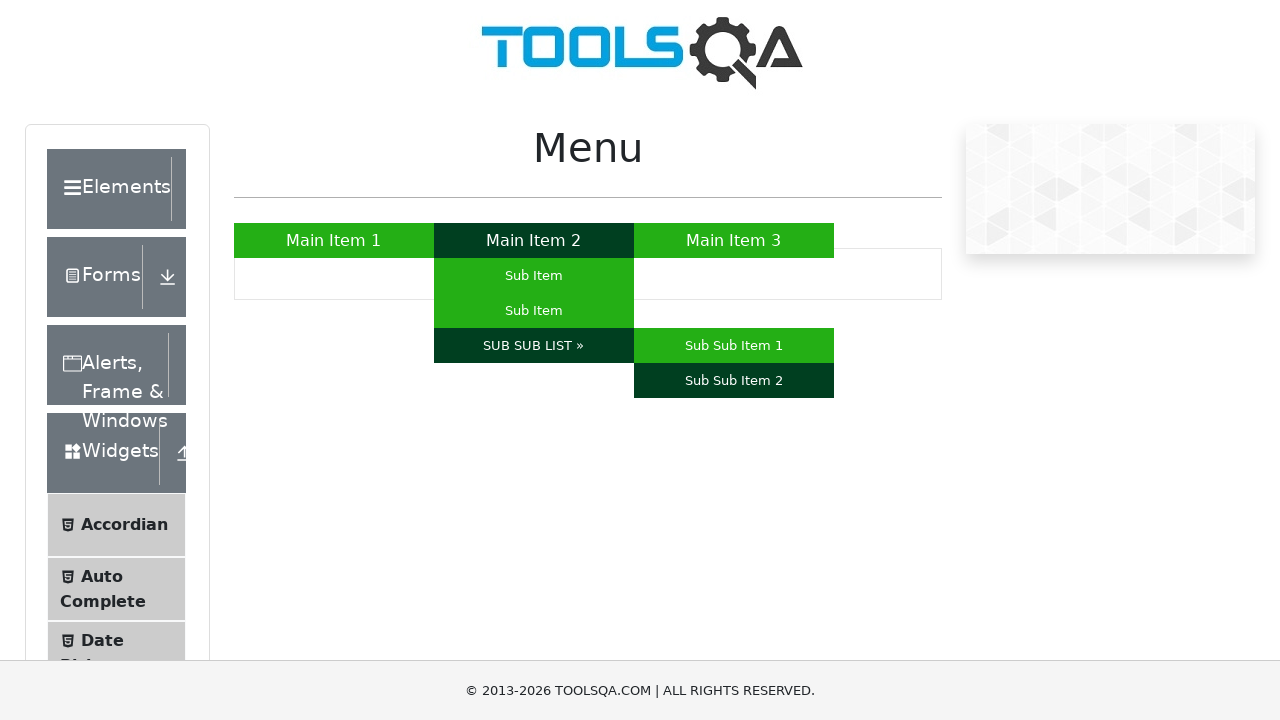

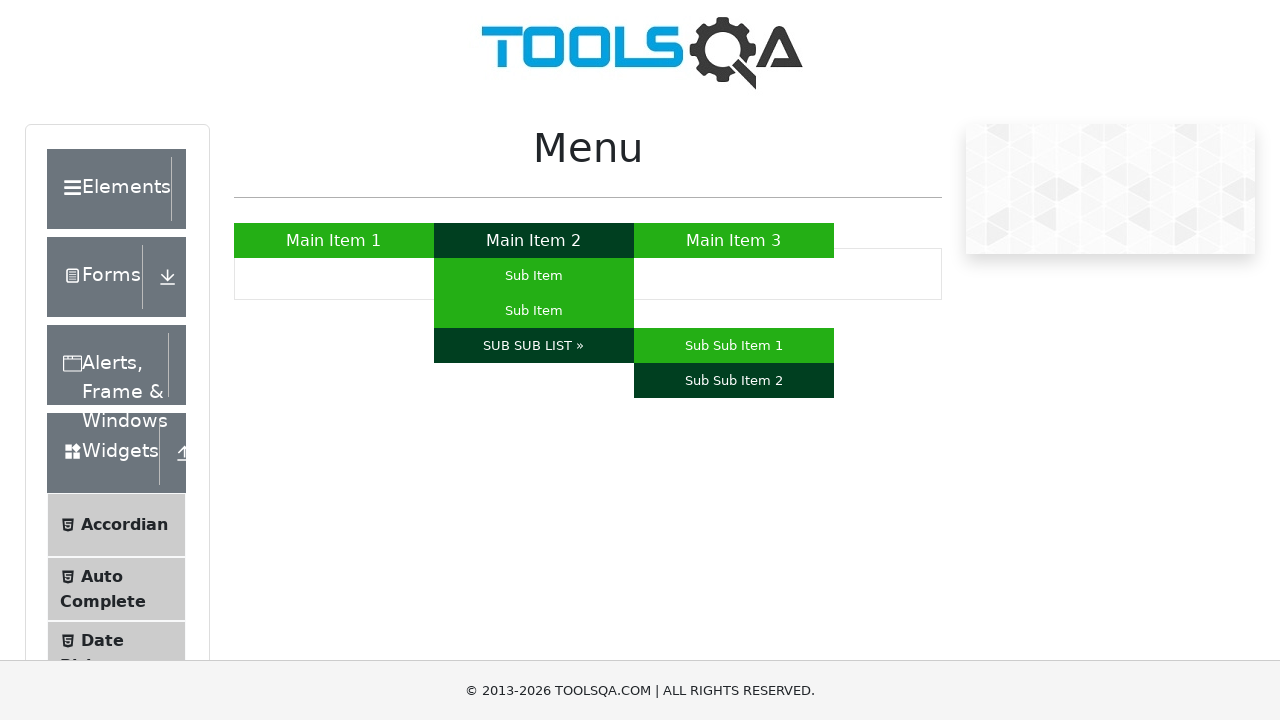